Tests an explicit wait scenario where the script waits for a price element to show '$100', then clicks a button, reads a value, calculates a mathematical result, and submits the answer

Starting URL: http://suninjuly.github.io/explicit_wait2.html

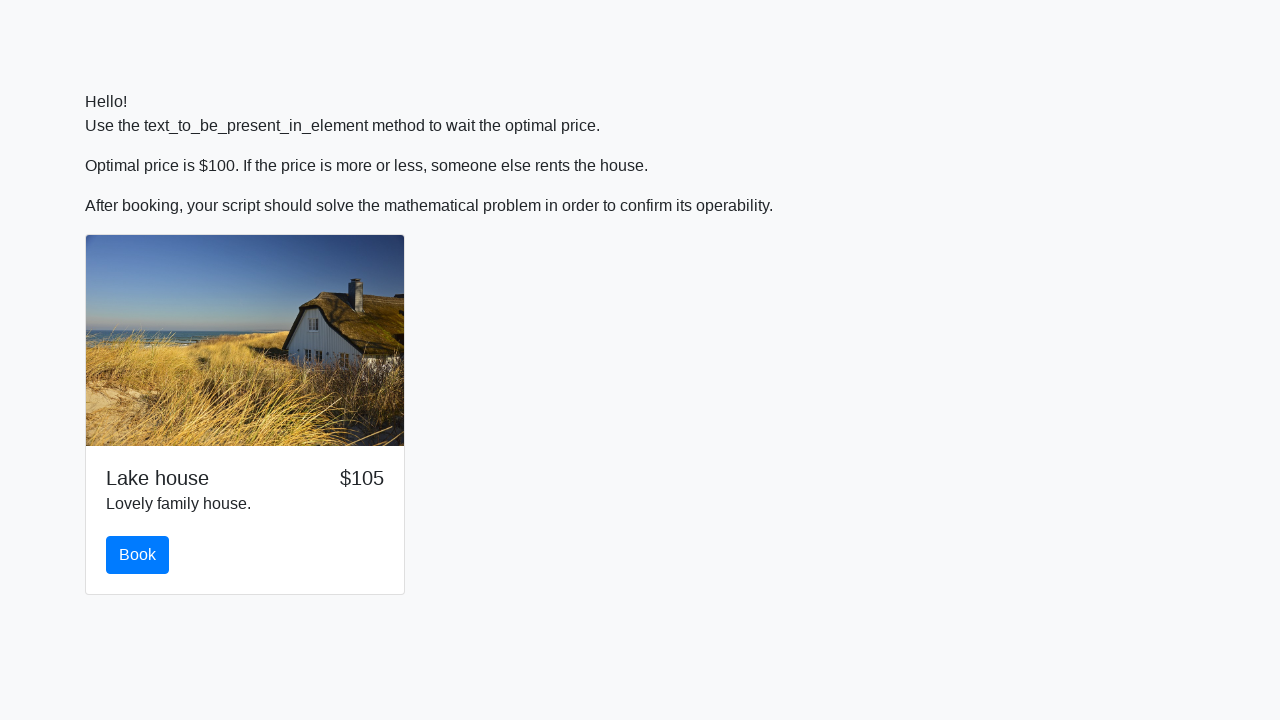

Waited for price element to display '$100'
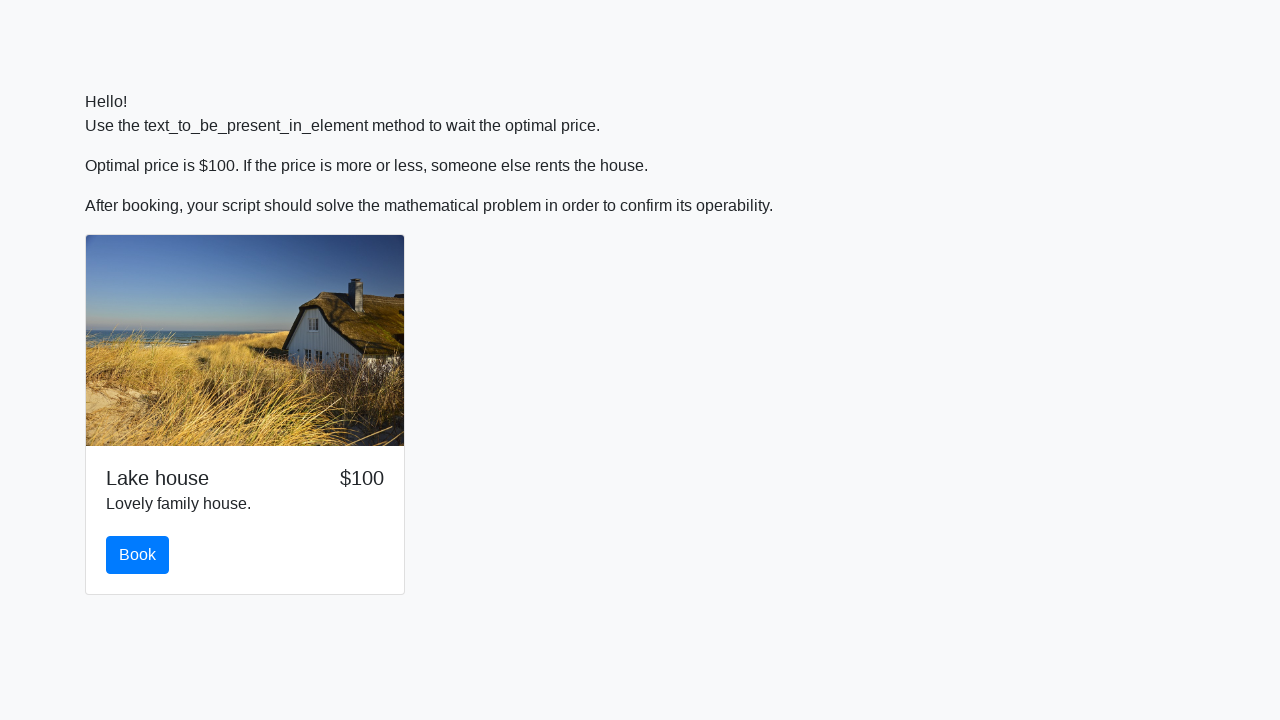

Clicked the button at (138, 555) on button
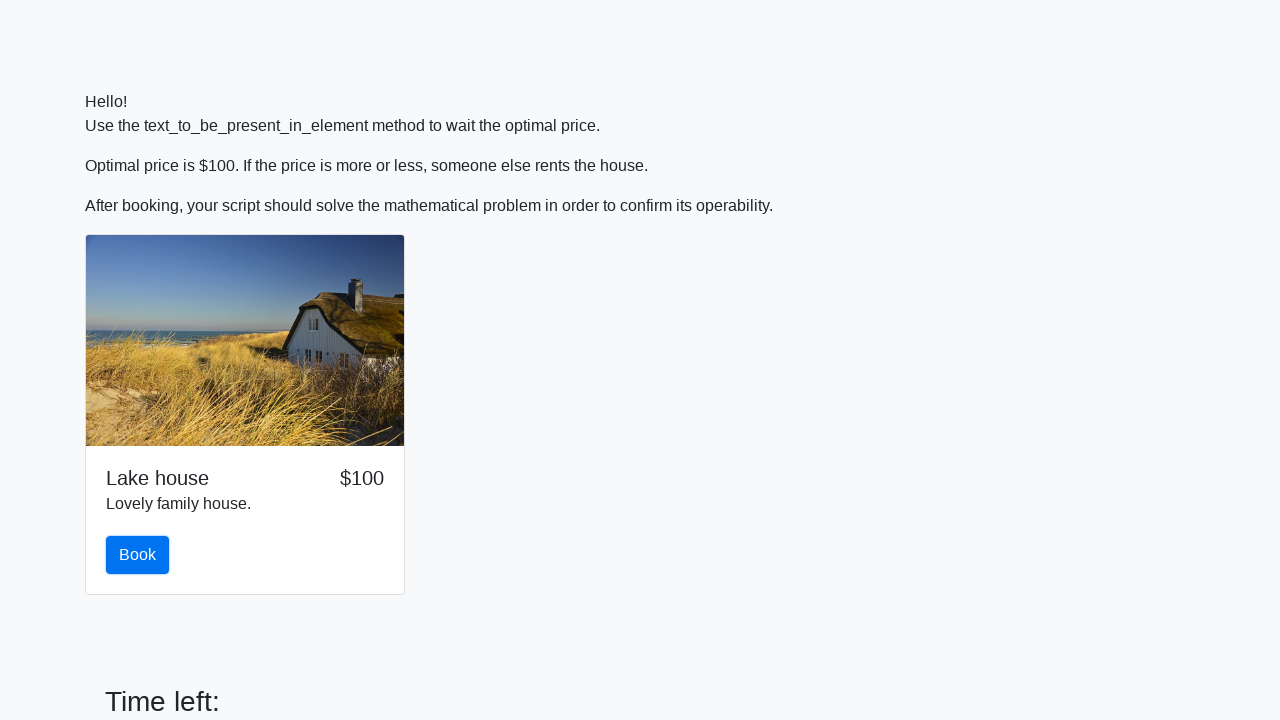

Retrieved input value for calculation: 212
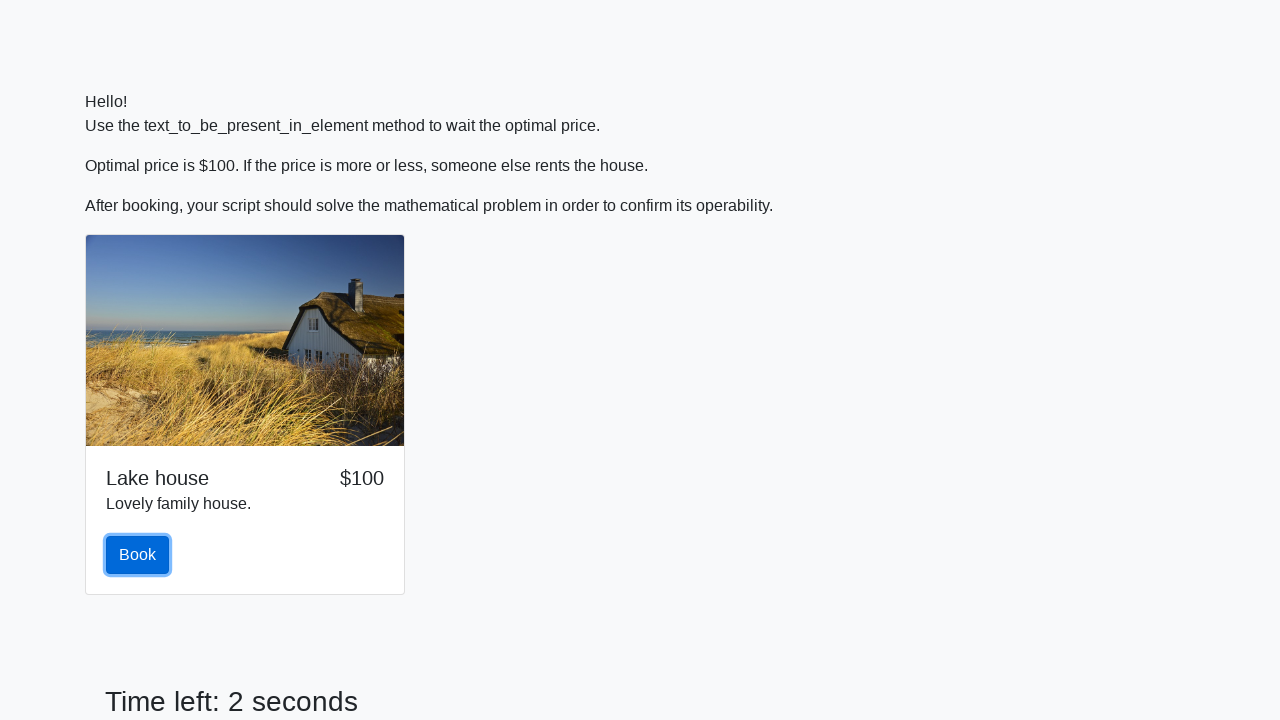

Calculated mathematical result: 2.483252376028144
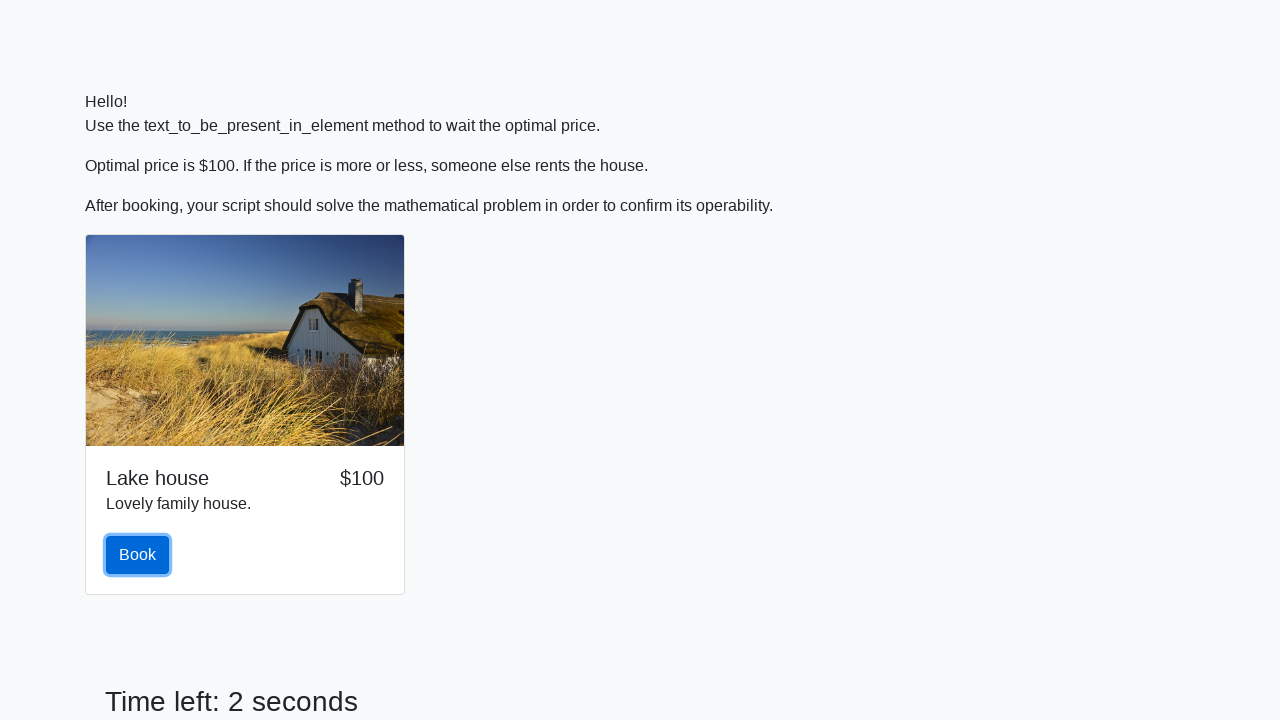

Filled answer field with calculated value: 2.483252376028144 on #answer
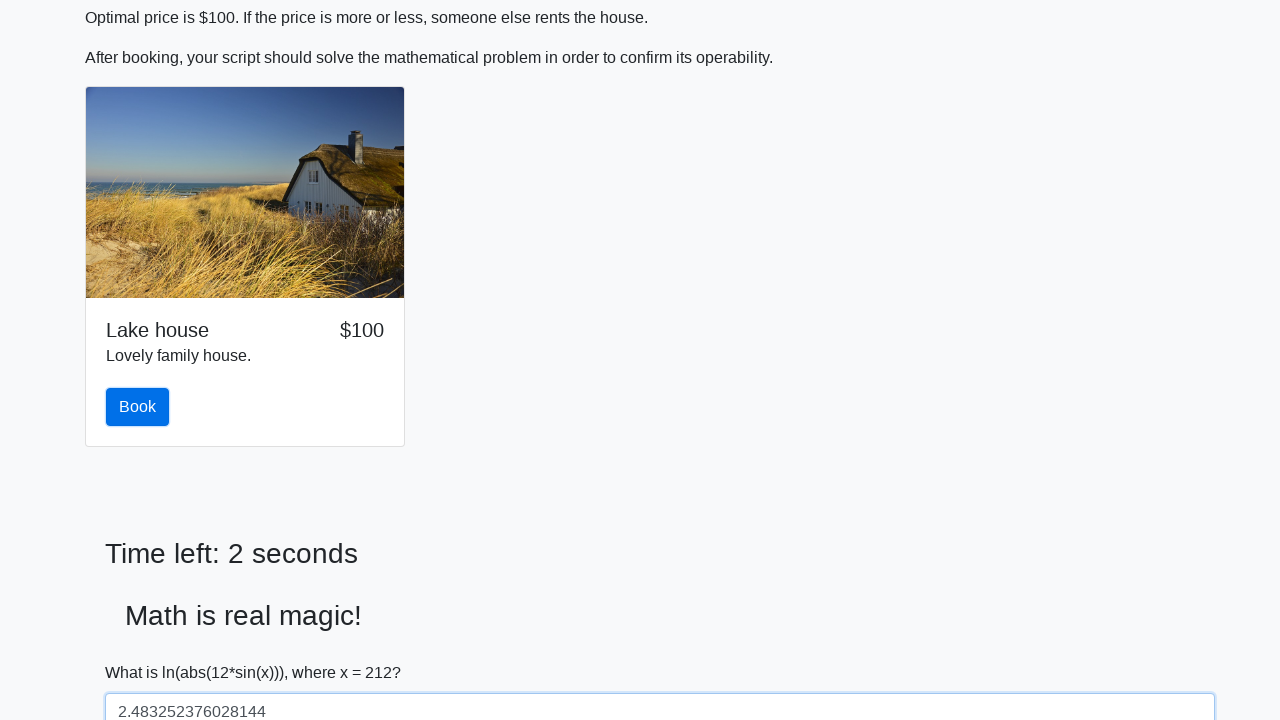

Clicked the solve button to submit answer at (143, 651) on #solve
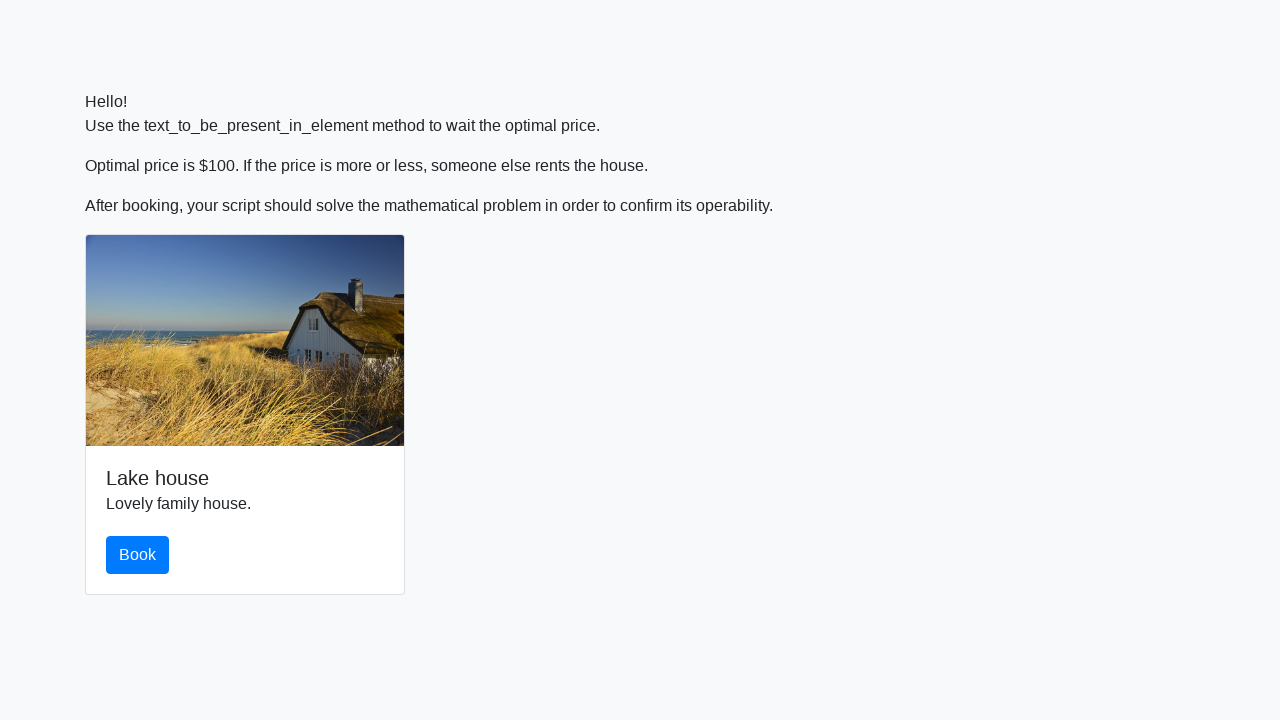

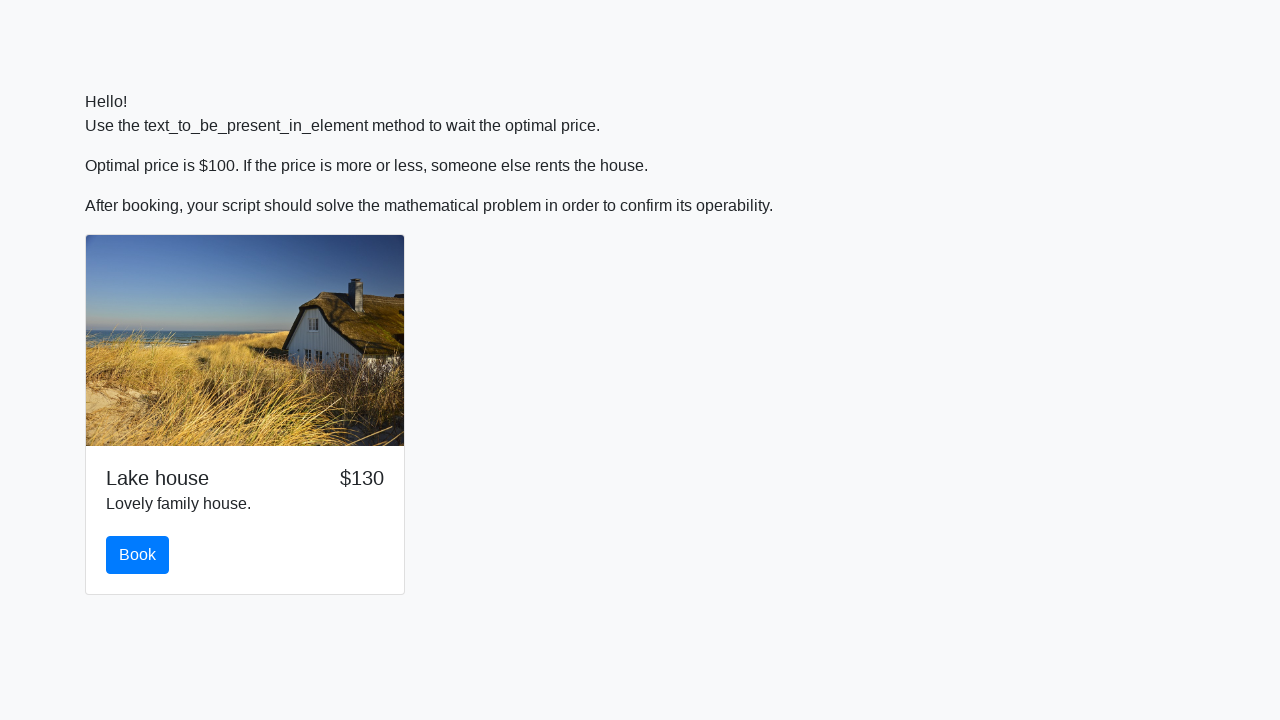